Tests hover functionality by moving mouse over figure elements to reveal hidden captions.

Starting URL: http://the-internet.herokuapp.com/hovers

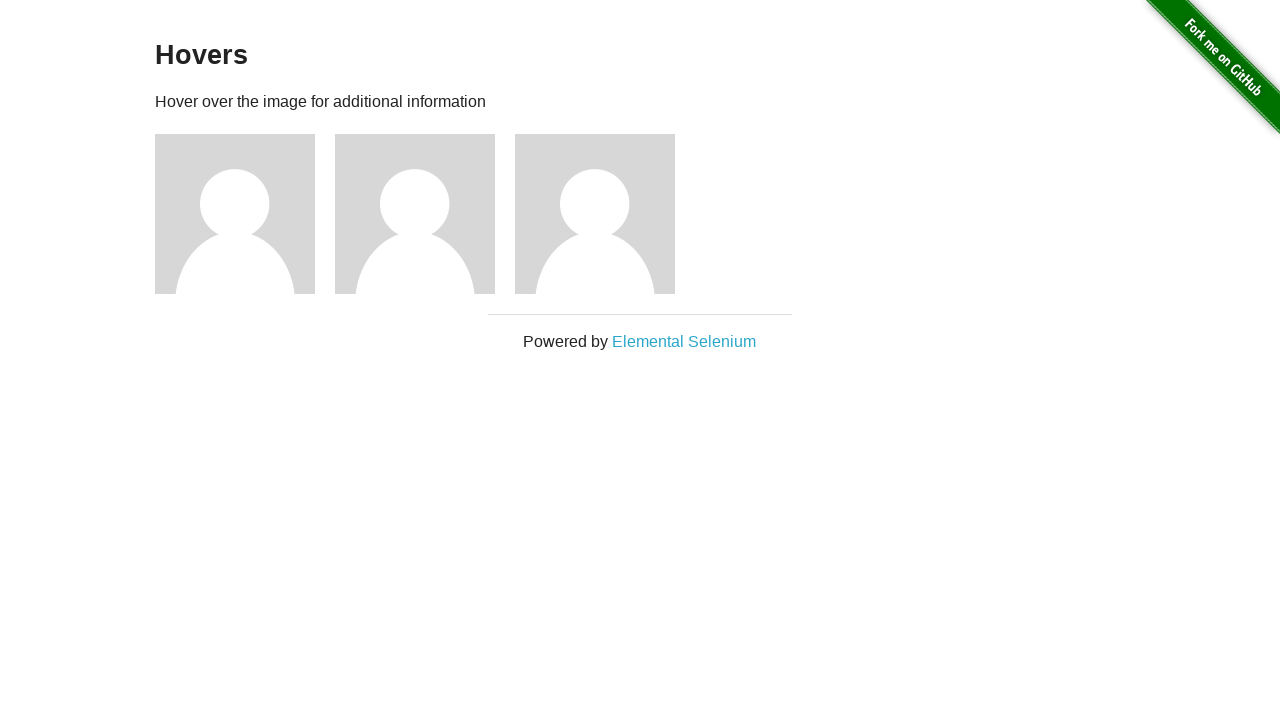

Waited for figure elements to load
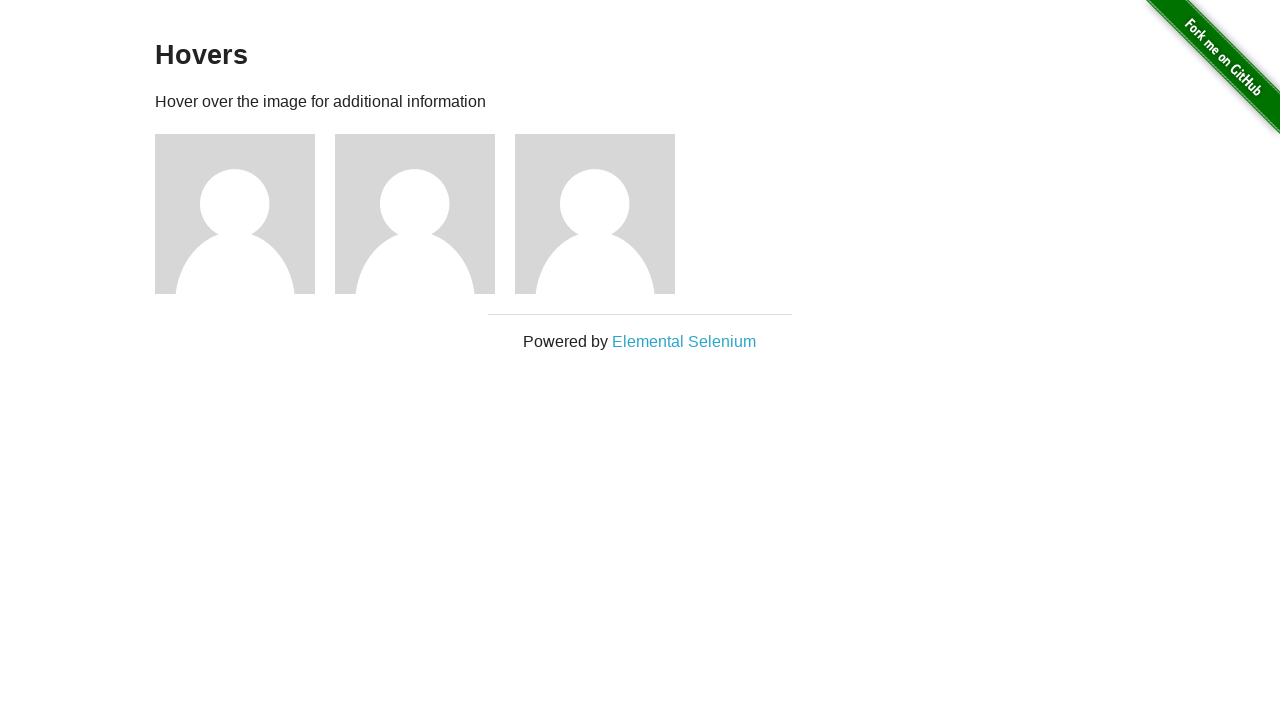

Located all figure elements on the page
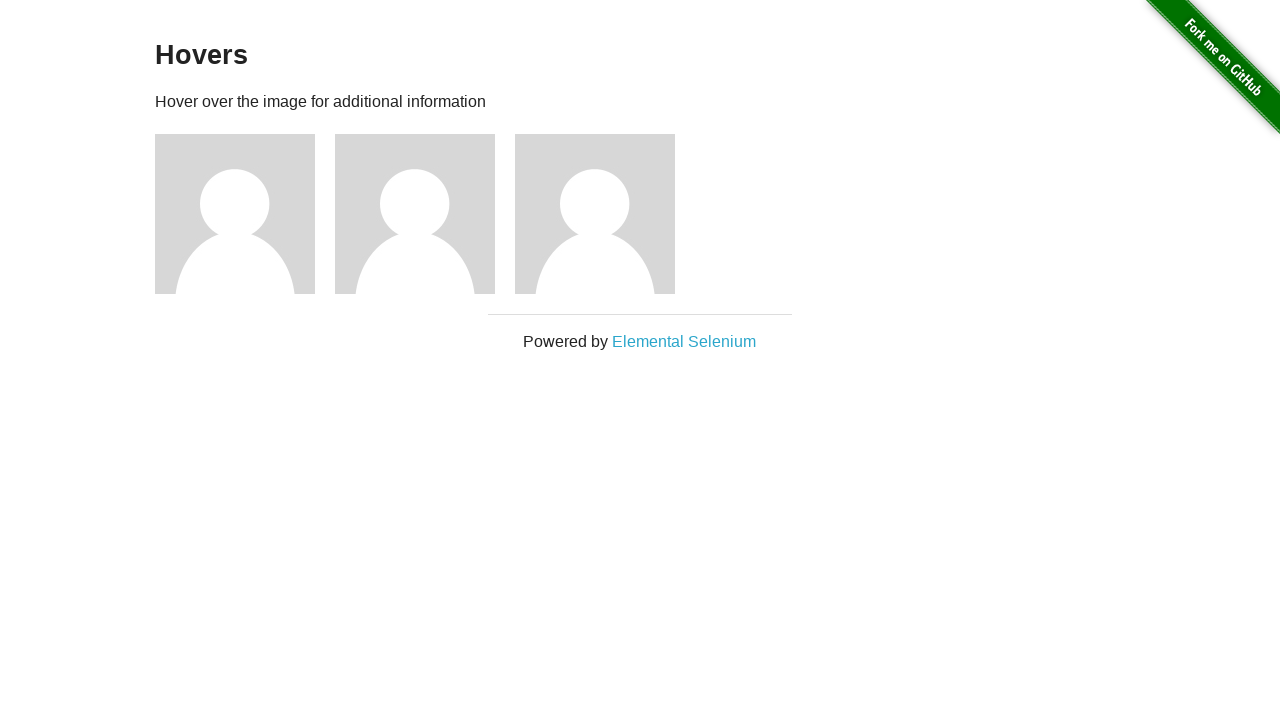

Hovered over figure 1 to reveal caption at (245, 214) on .figure >> nth=0
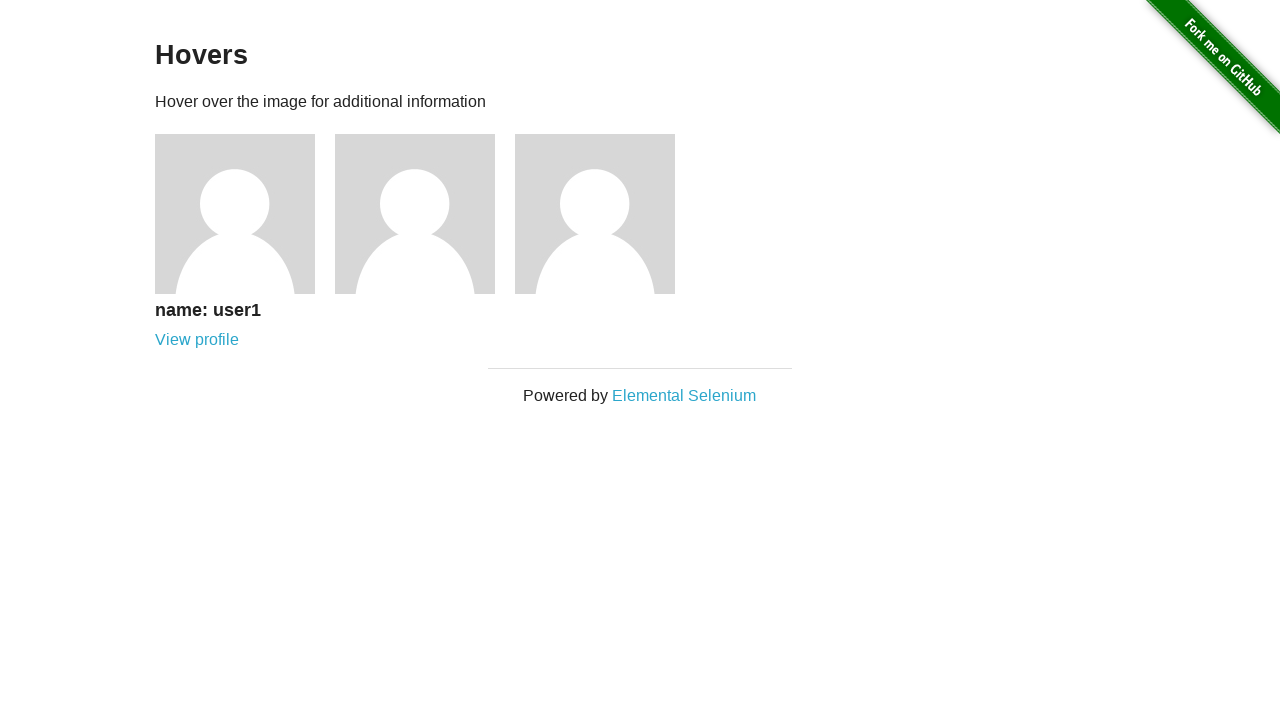

Verified caption for figure 1 is now visible
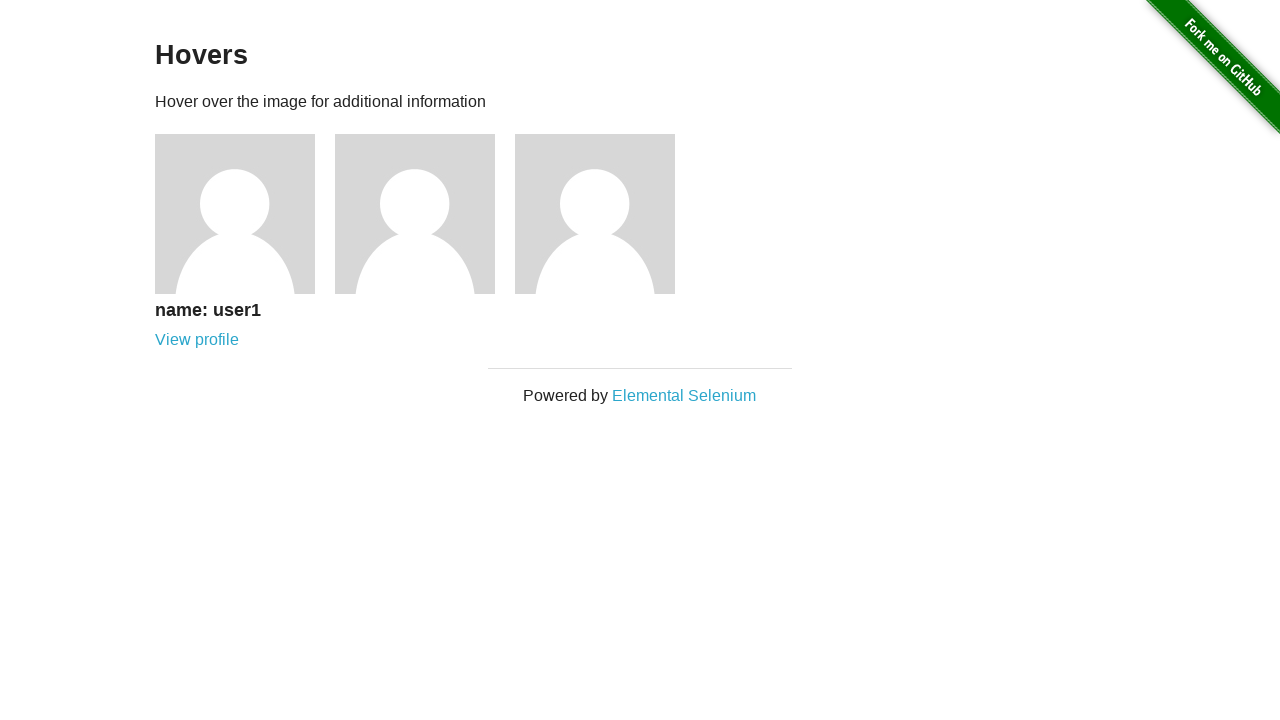

Hovered over figure 2 to reveal caption at (425, 214) on .figure >> nth=1
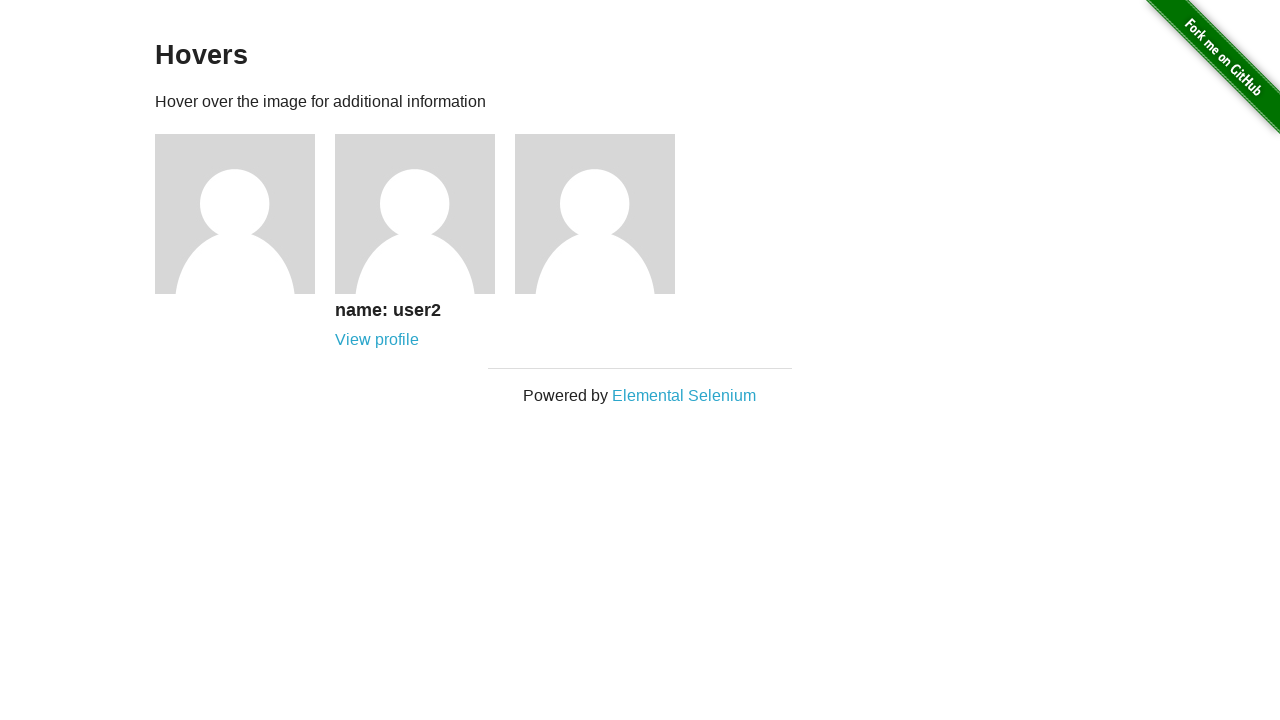

Verified caption for figure 2 is now visible
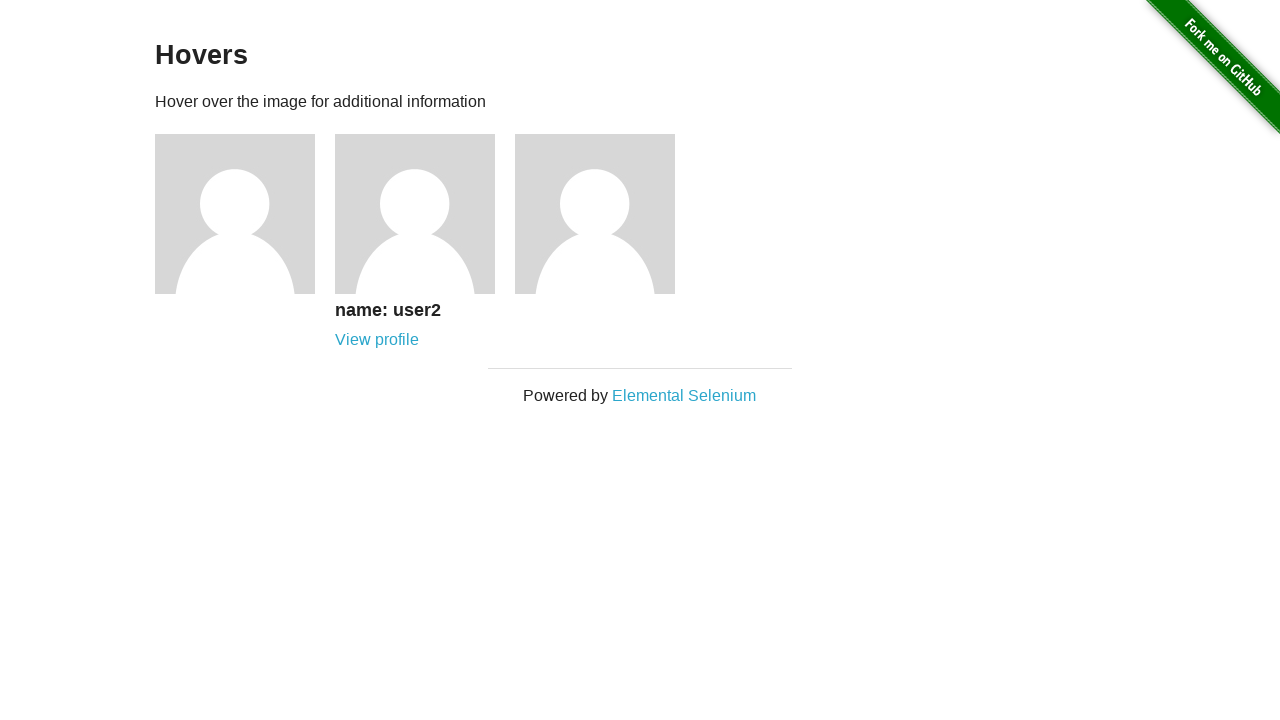

Hovered over figure 3 to reveal caption at (605, 214) on .figure >> nth=2
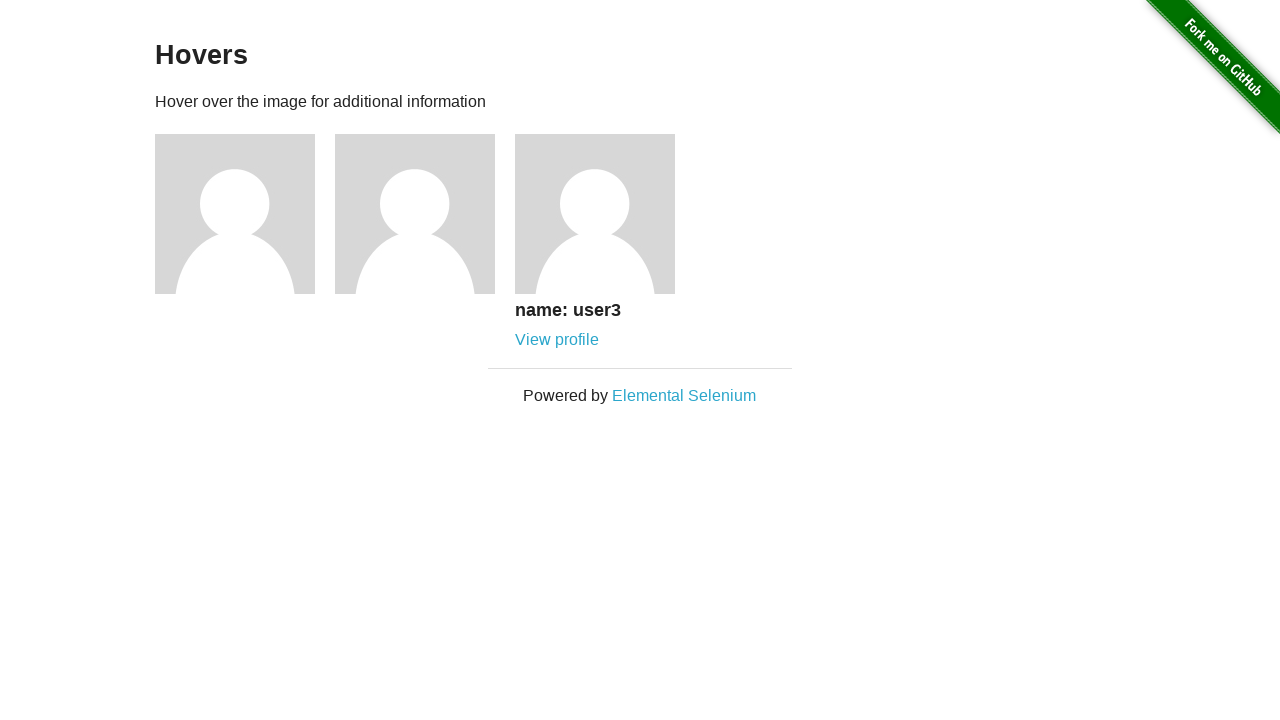

Verified caption for figure 3 is now visible
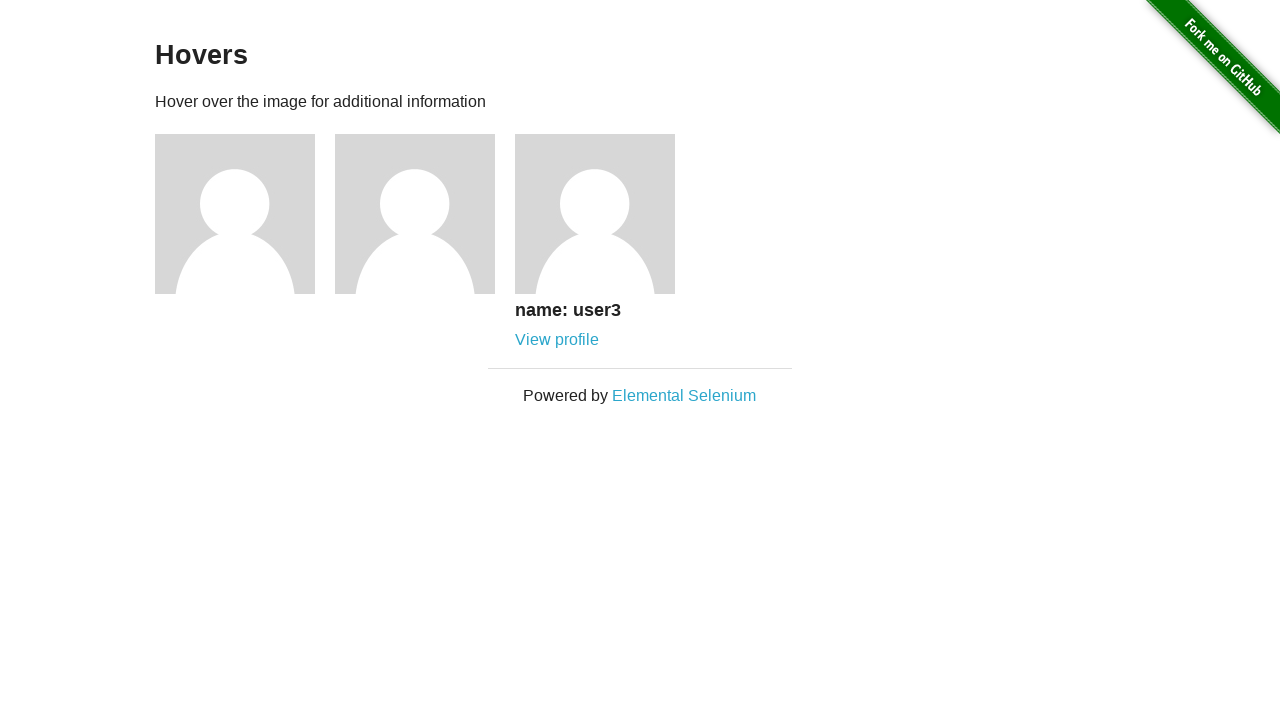

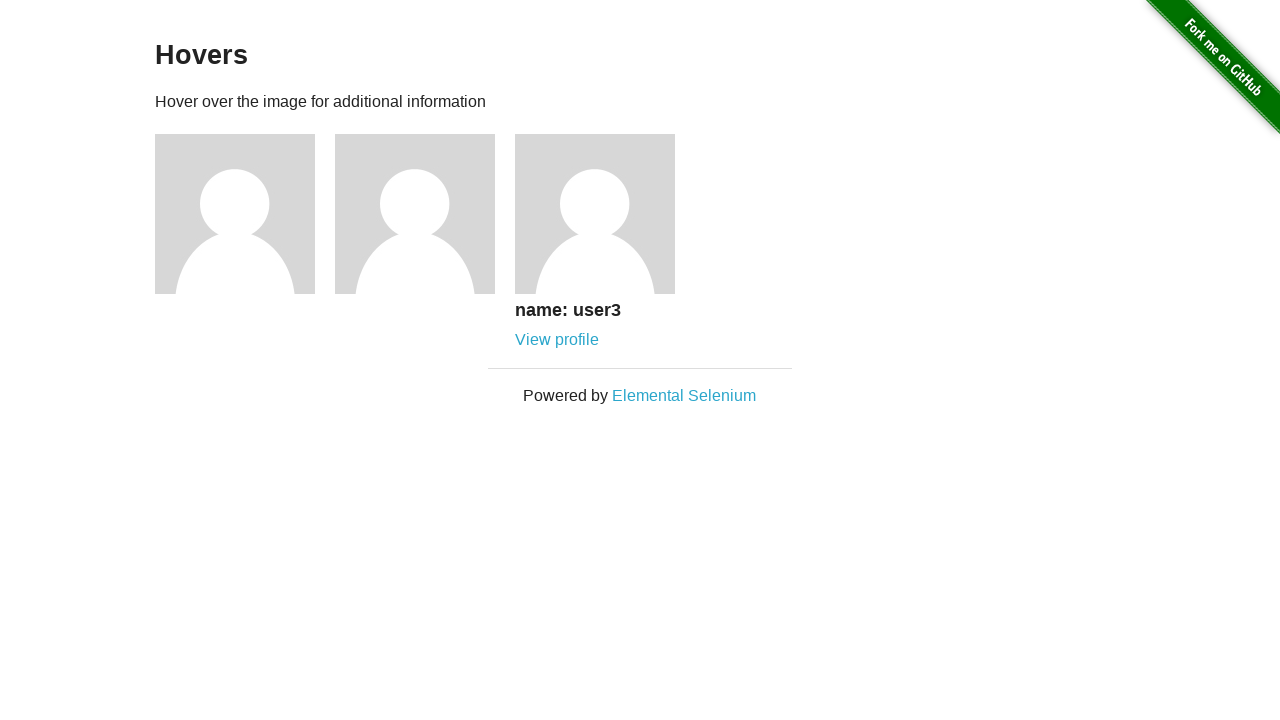